Tests browser interactions on Selenium downloads page including right-click context menu, keyboard navigation, and opening the browser's find feature

Starting URL: https://www.selenium.dev/downloads/

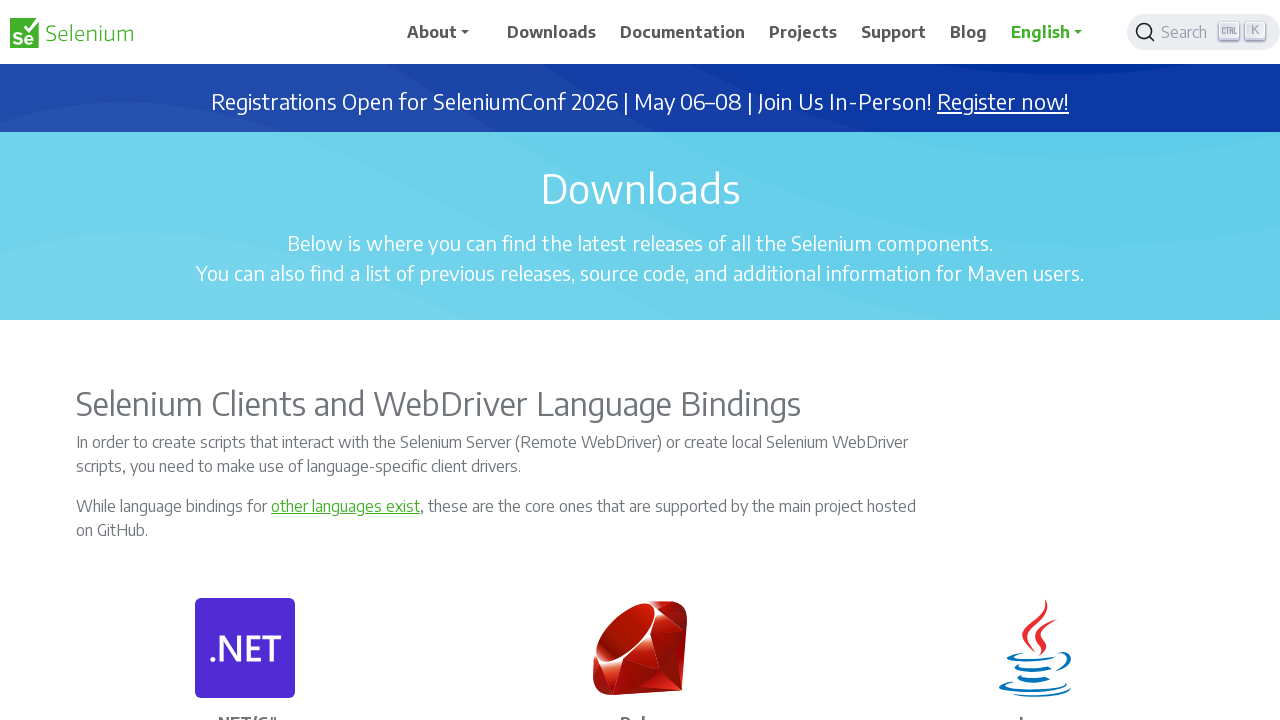

Located the Downloads heading element
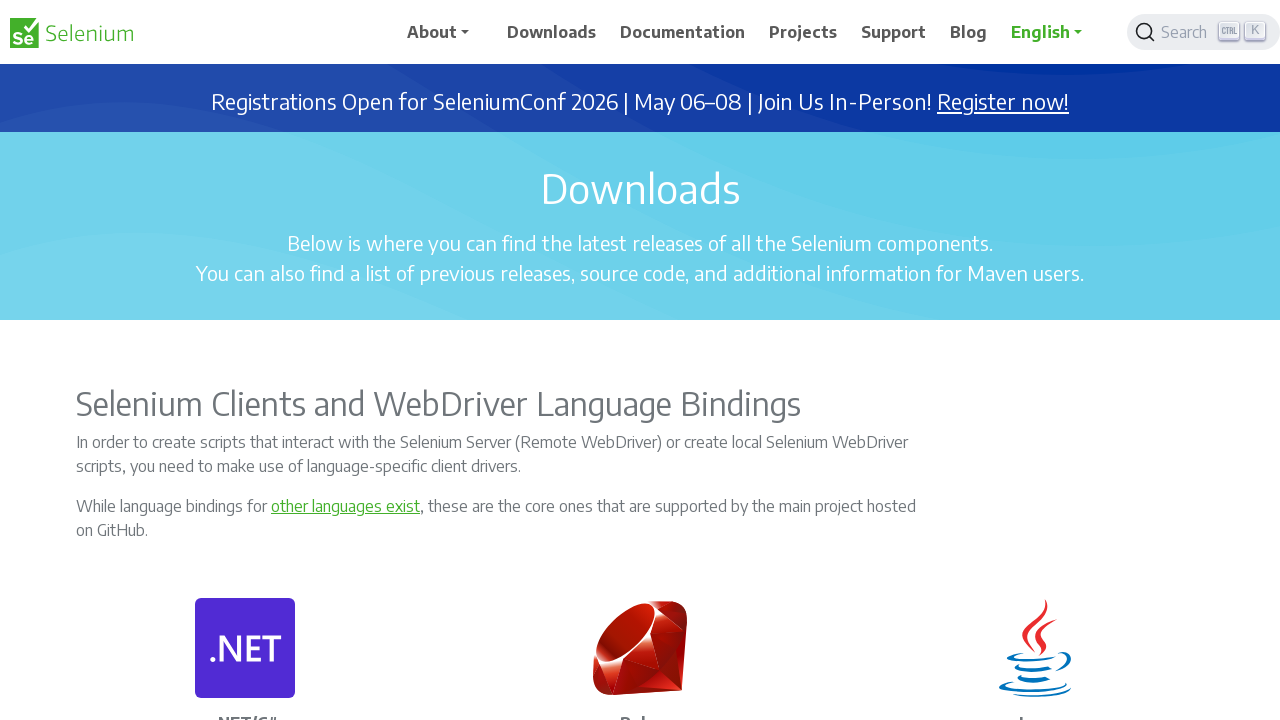

Right-clicked on Downloads heading to open context menu at (640, 188) on h1:has-text('Downloads')
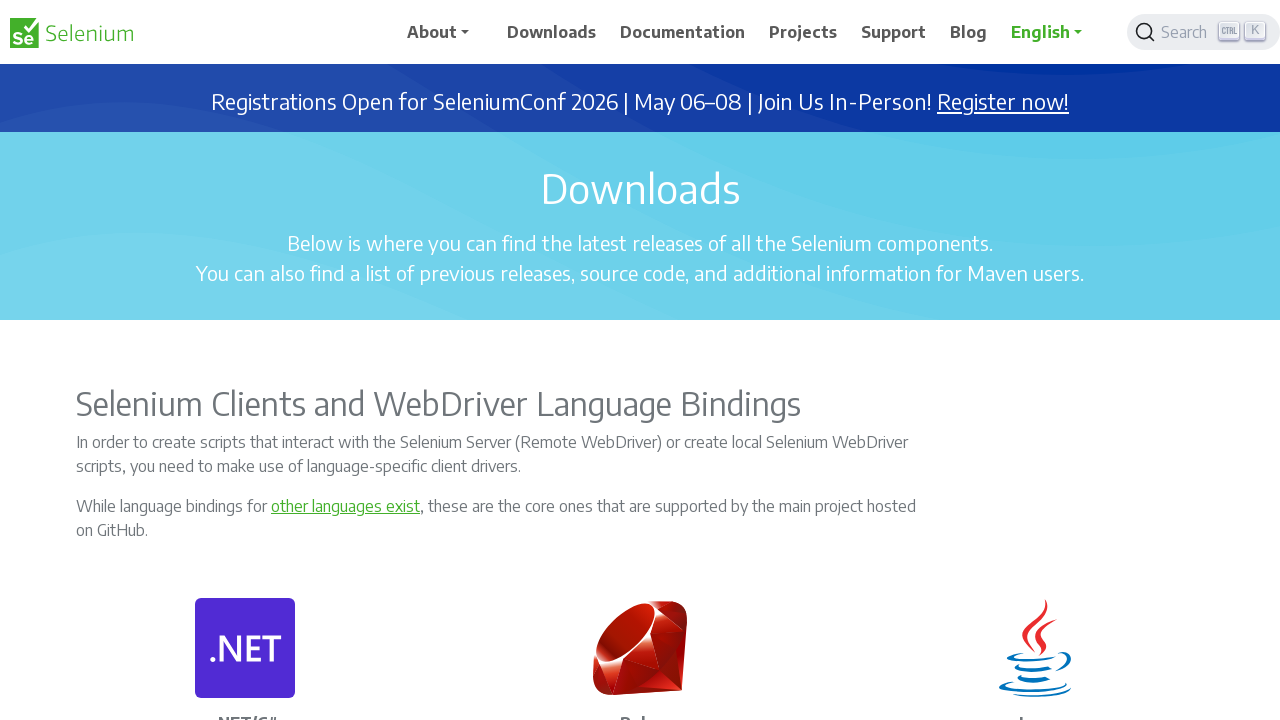

Pressed PageDown to navigate context menu (iteration 1/10)
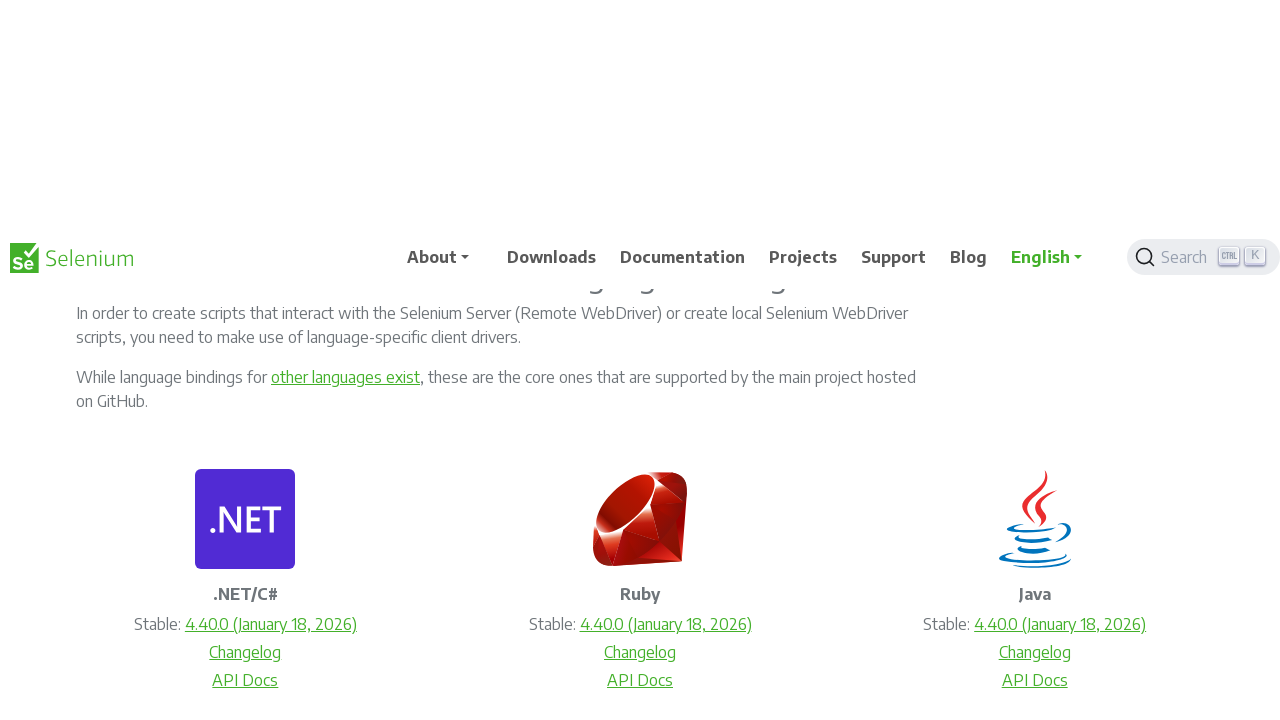

Waited 500ms between key presses
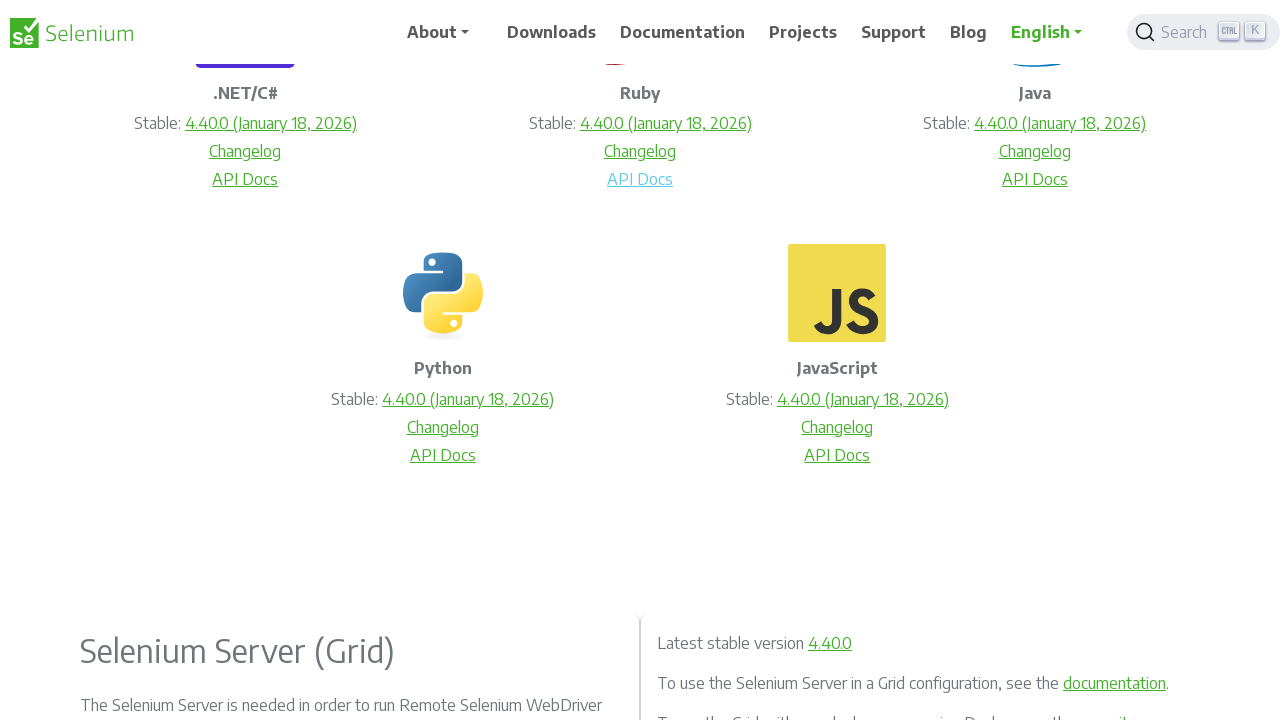

Pressed PageDown to navigate context menu (iteration 2/10)
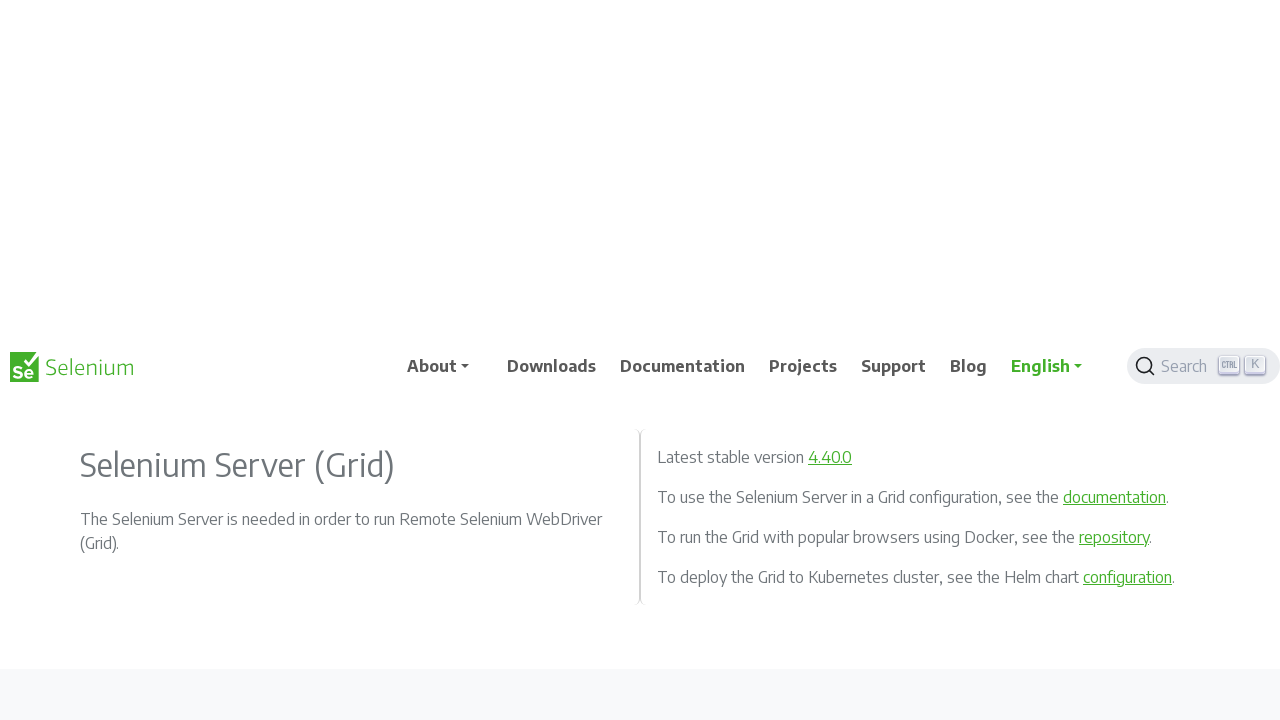

Waited 500ms between key presses
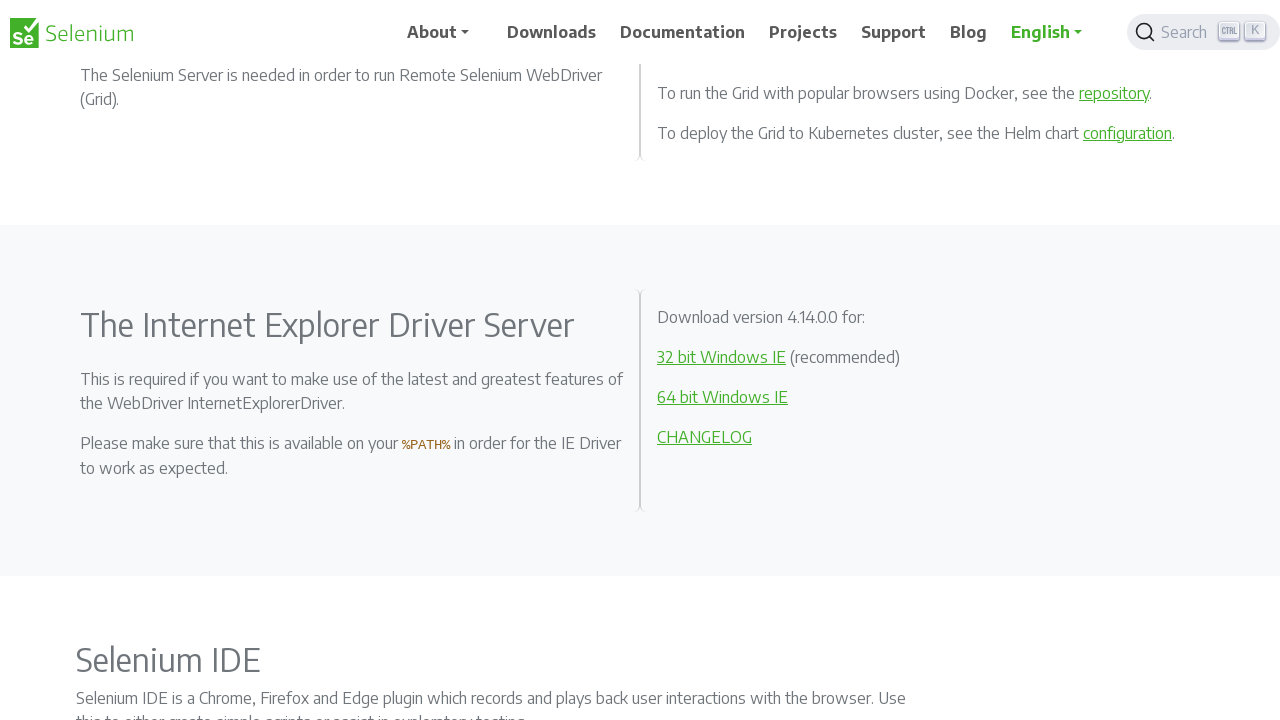

Pressed PageDown to navigate context menu (iteration 3/10)
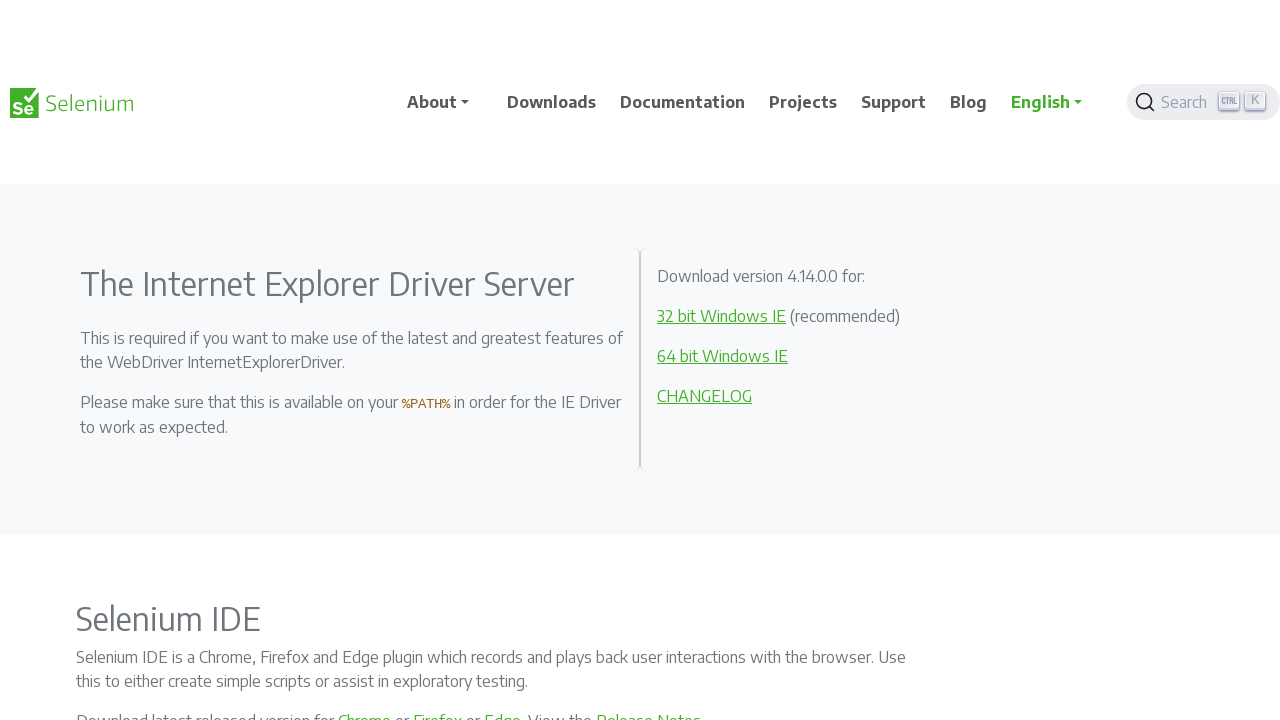

Waited 500ms between key presses
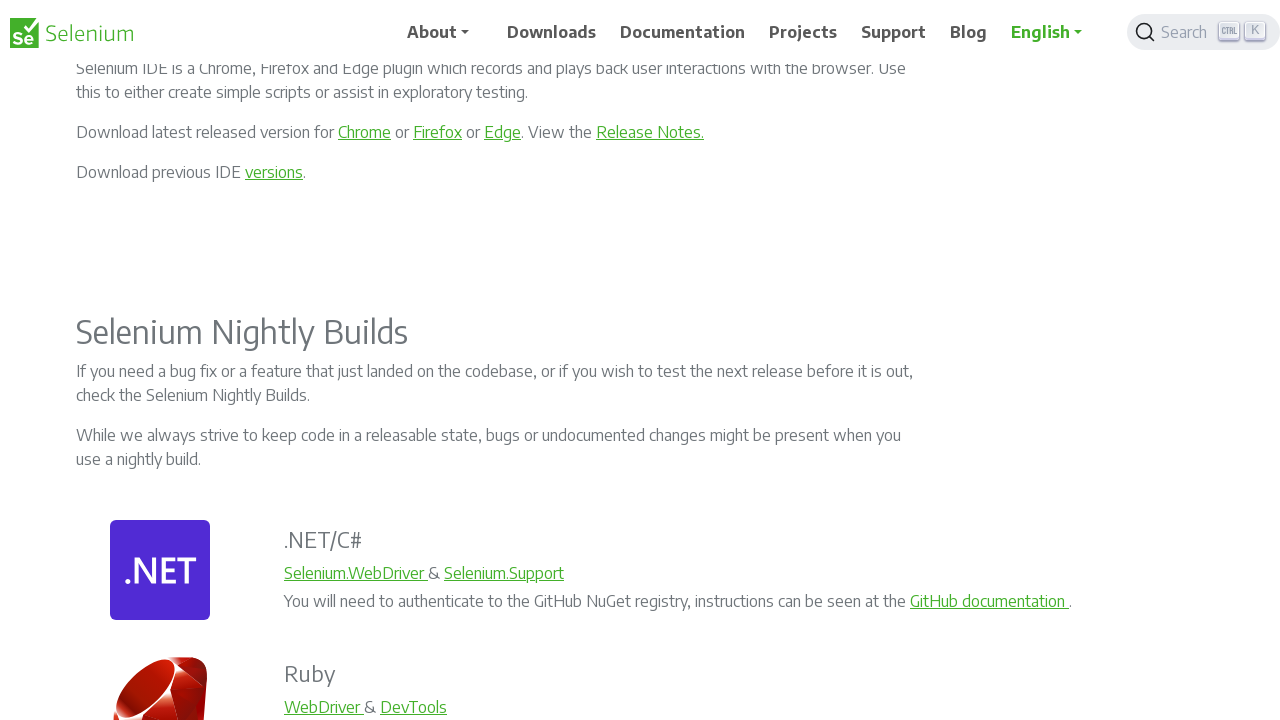

Pressed PageDown to navigate context menu (iteration 4/10)
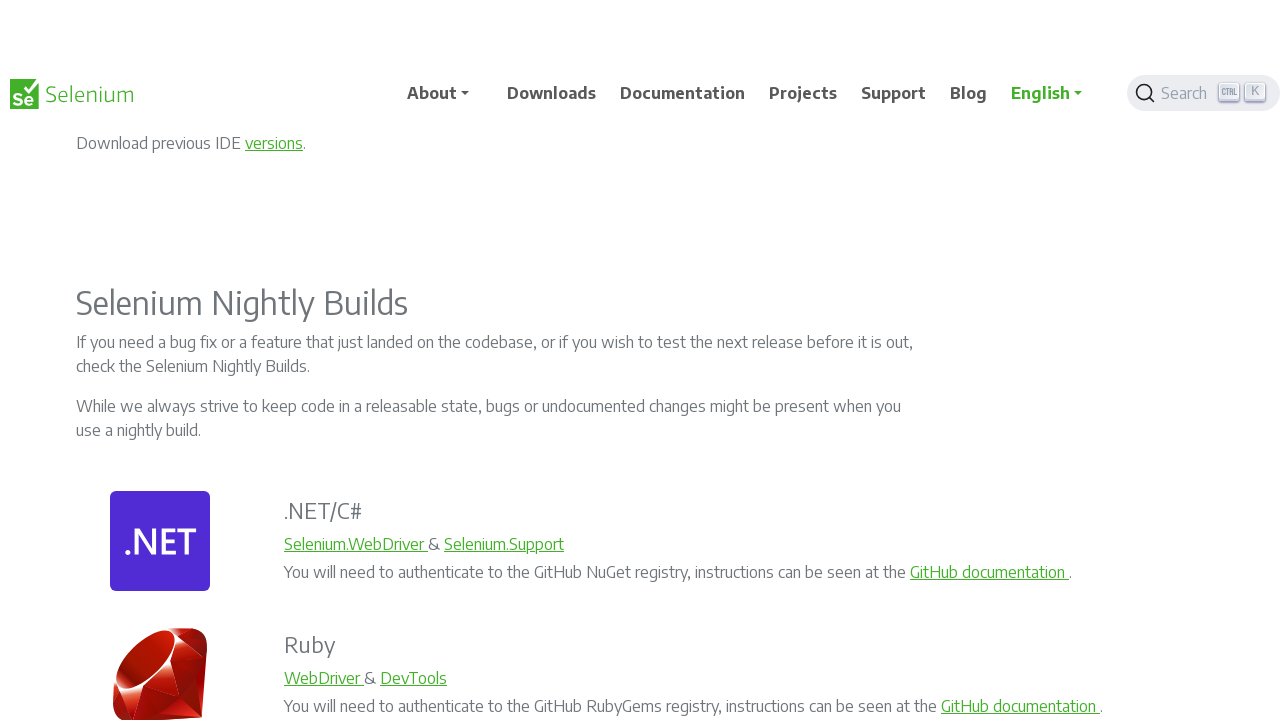

Waited 500ms between key presses
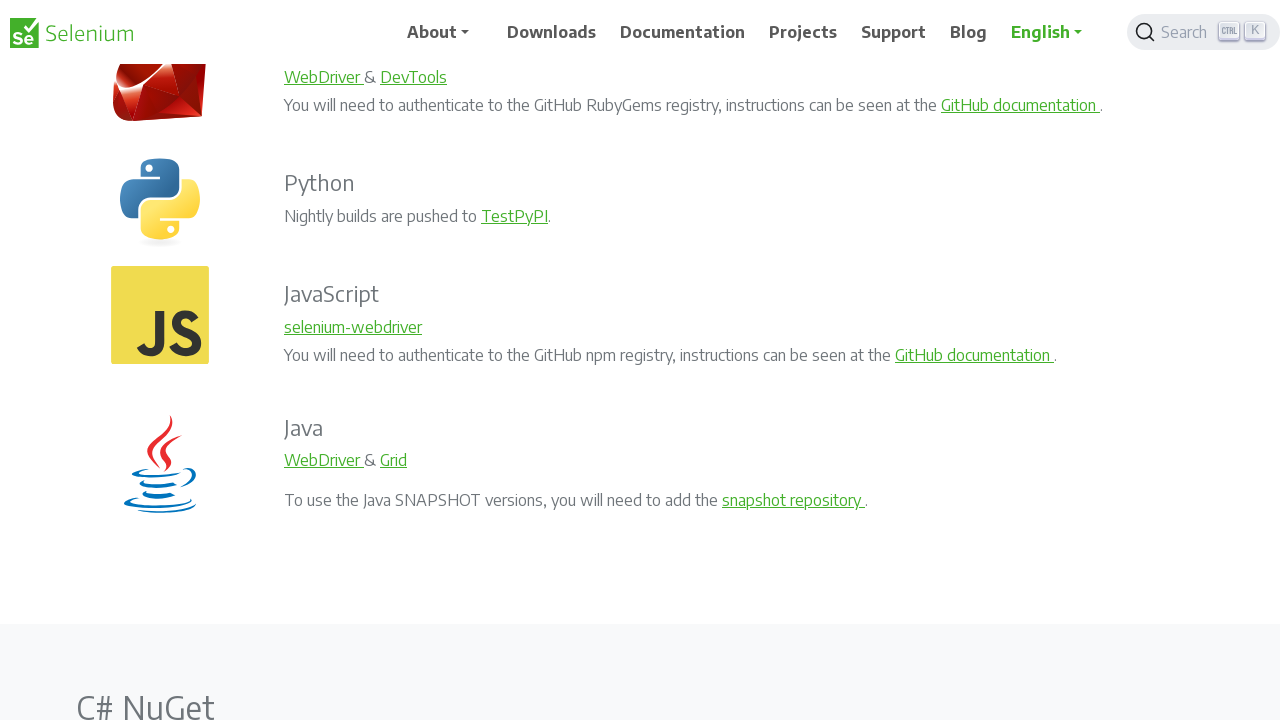

Pressed PageDown to navigate context menu (iteration 5/10)
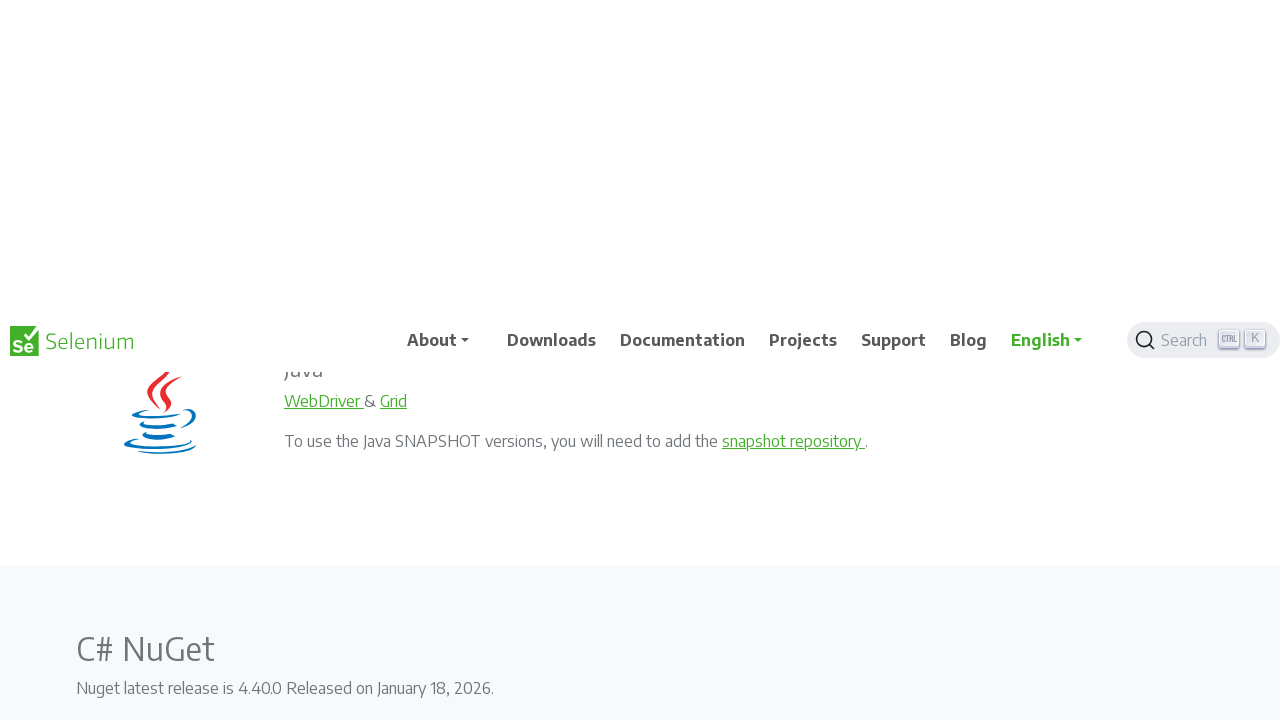

Waited 500ms between key presses
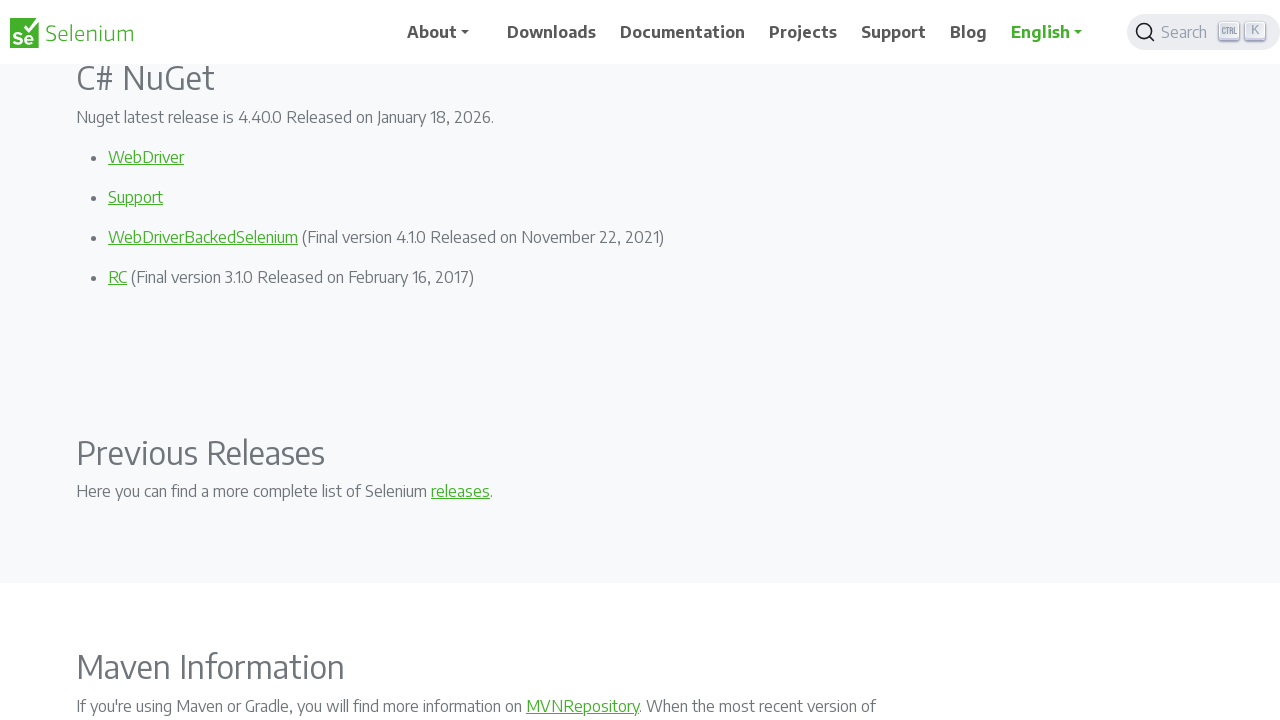

Pressed PageDown to navigate context menu (iteration 6/10)
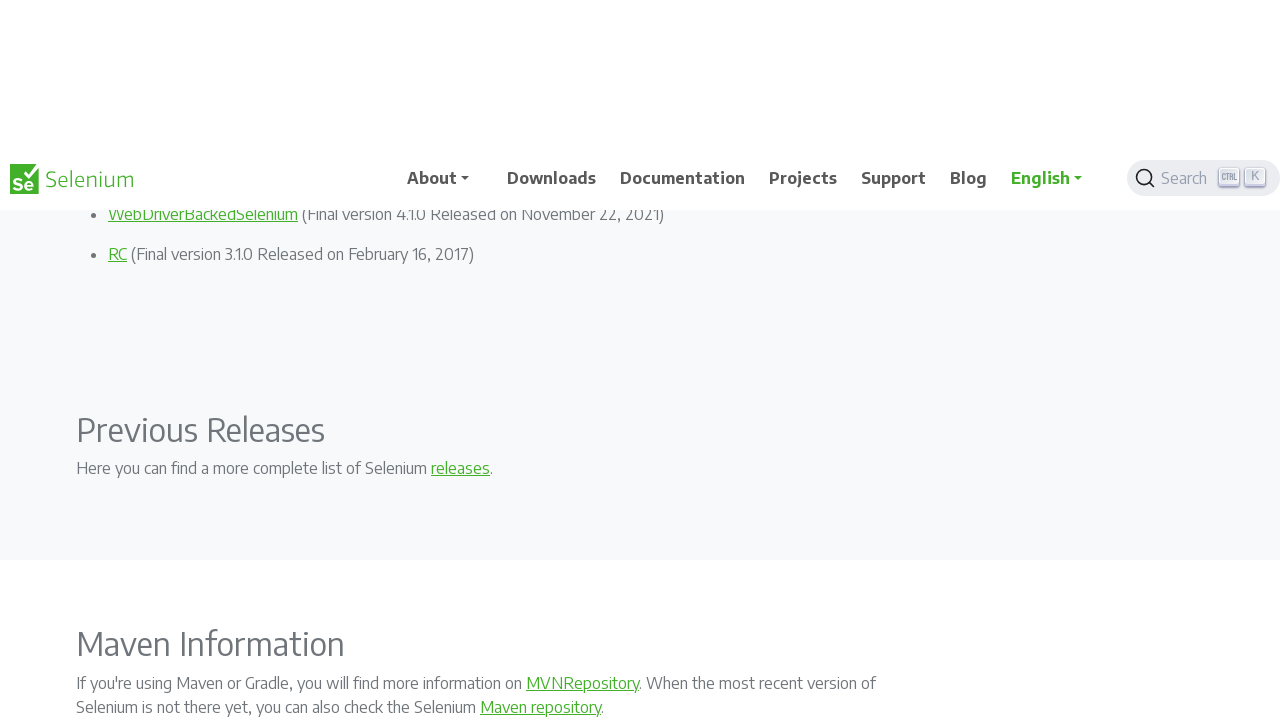

Waited 500ms between key presses
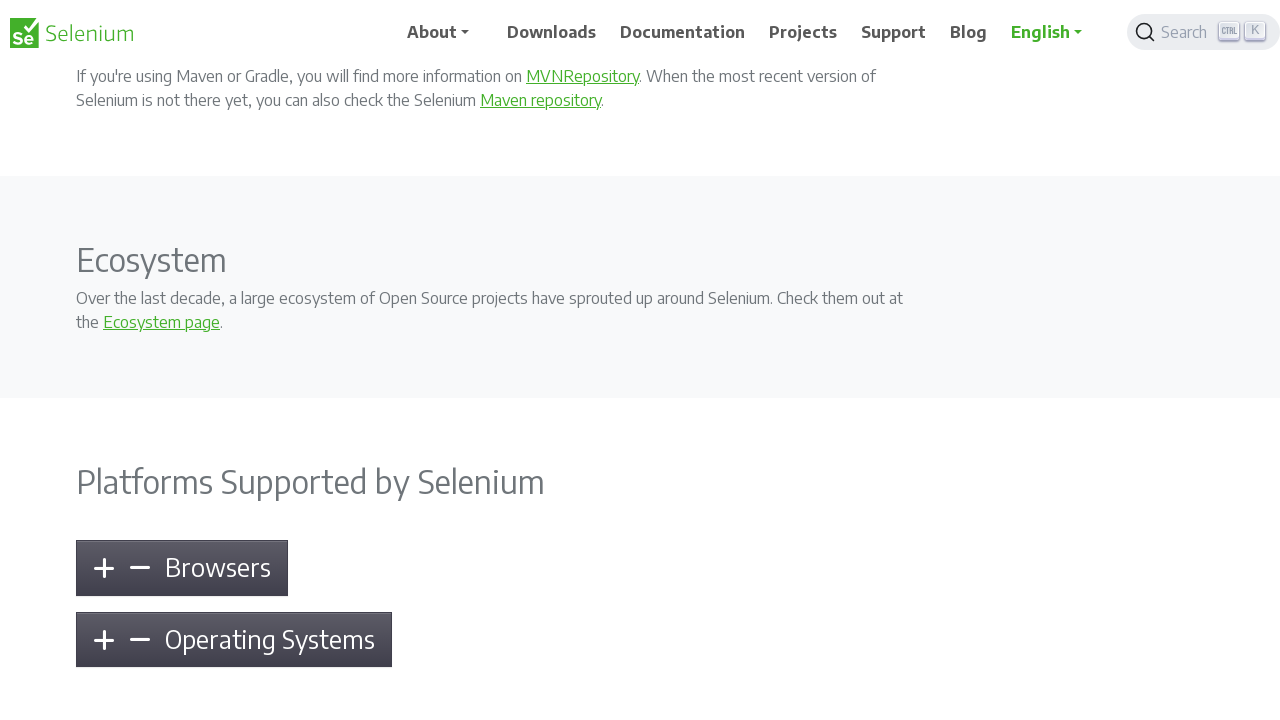

Pressed PageDown to navigate context menu (iteration 7/10)
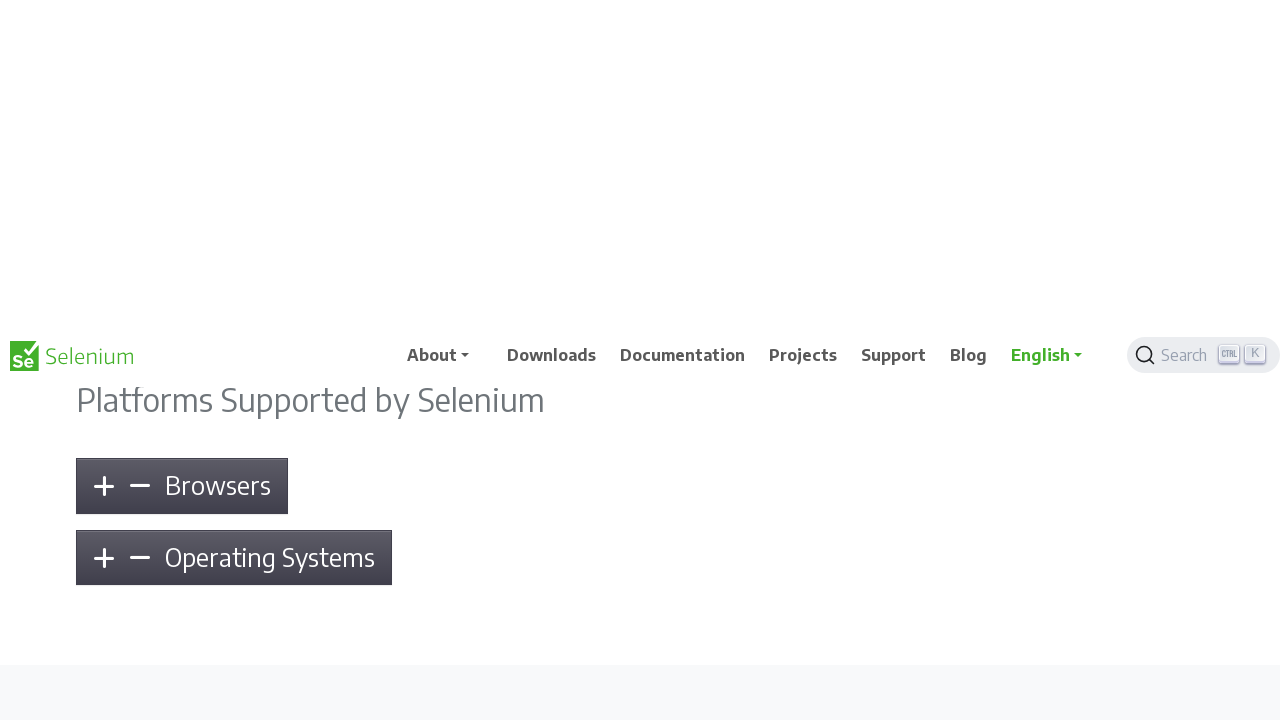

Waited 500ms between key presses
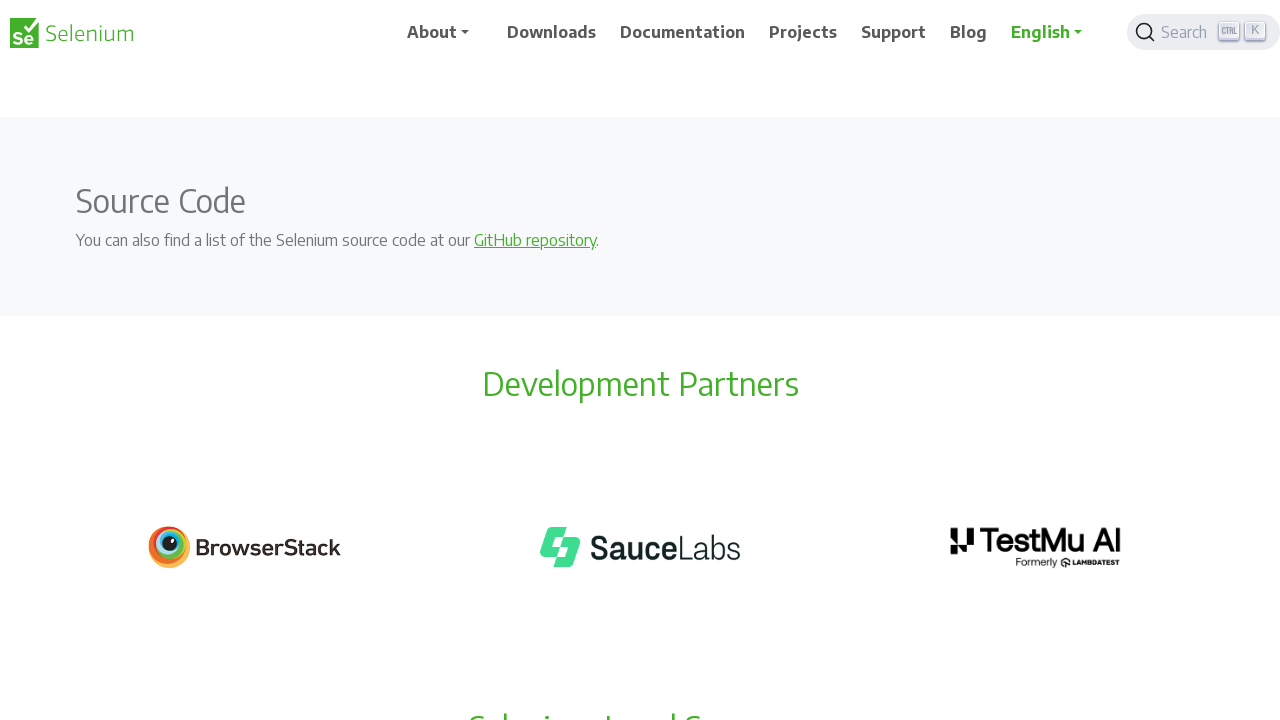

Pressed PageDown to navigate context menu (iteration 8/10)
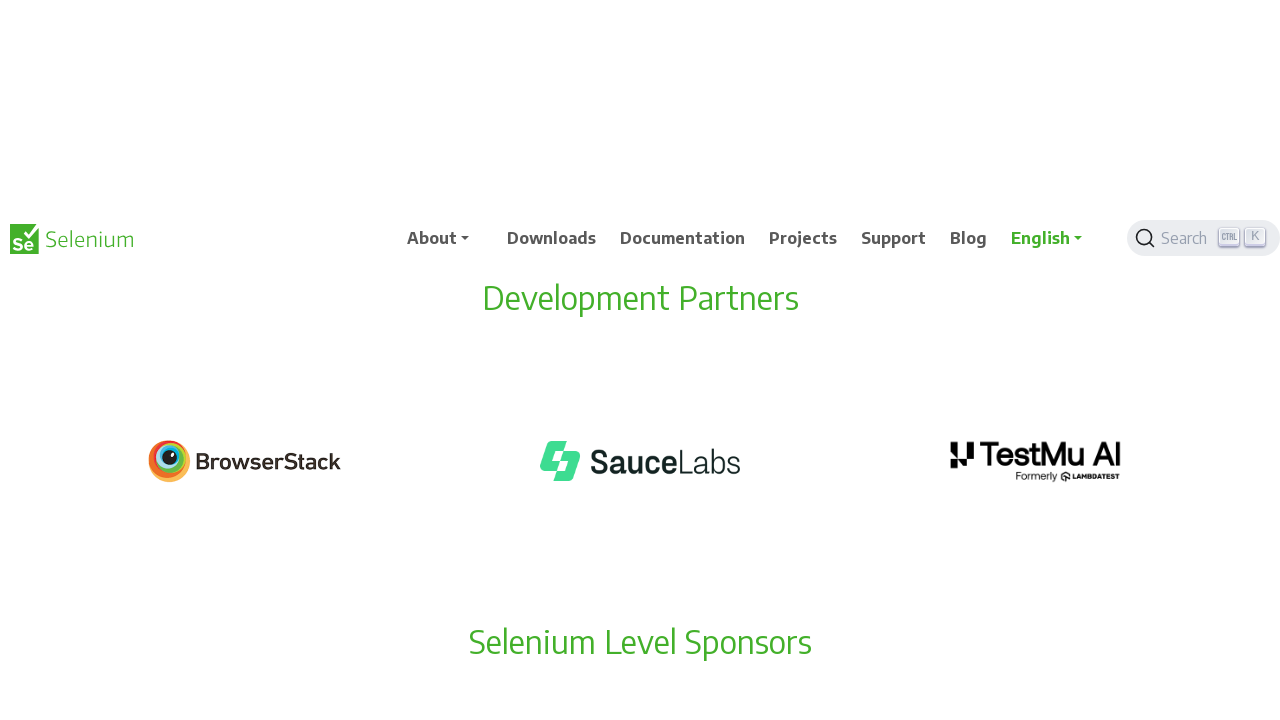

Waited 500ms between key presses
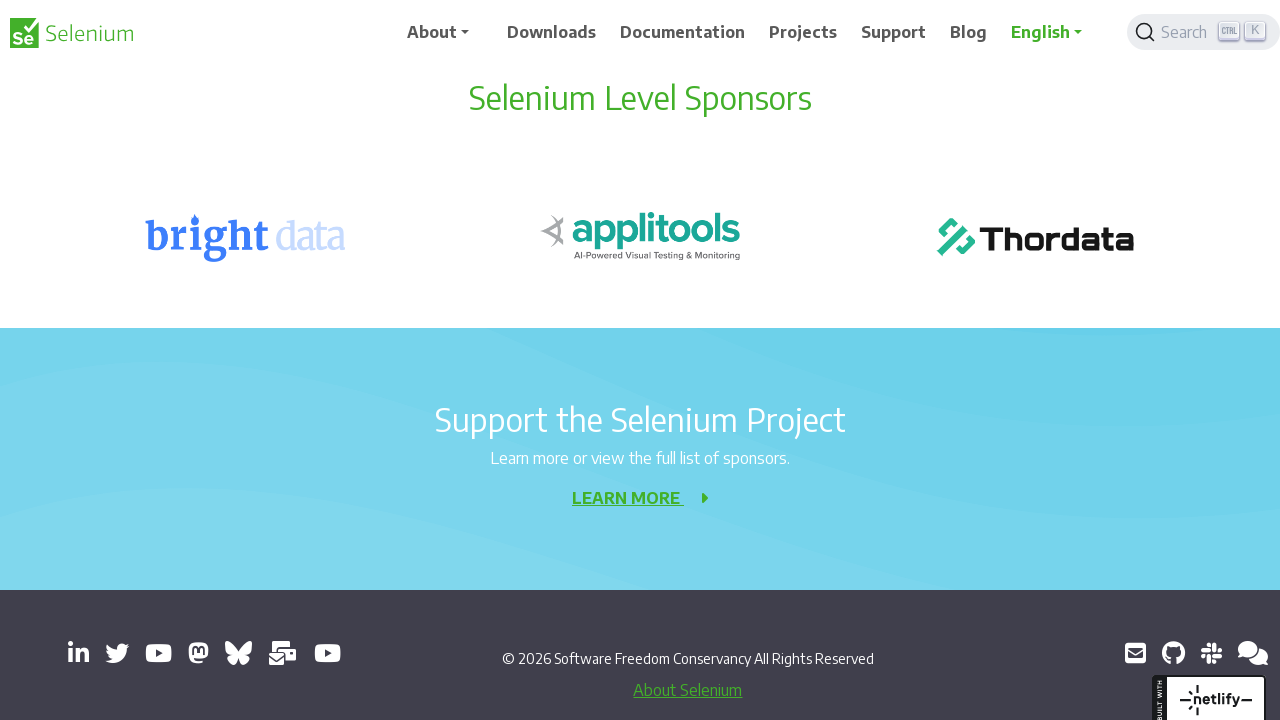

Pressed PageDown to navigate context menu (iteration 9/10)
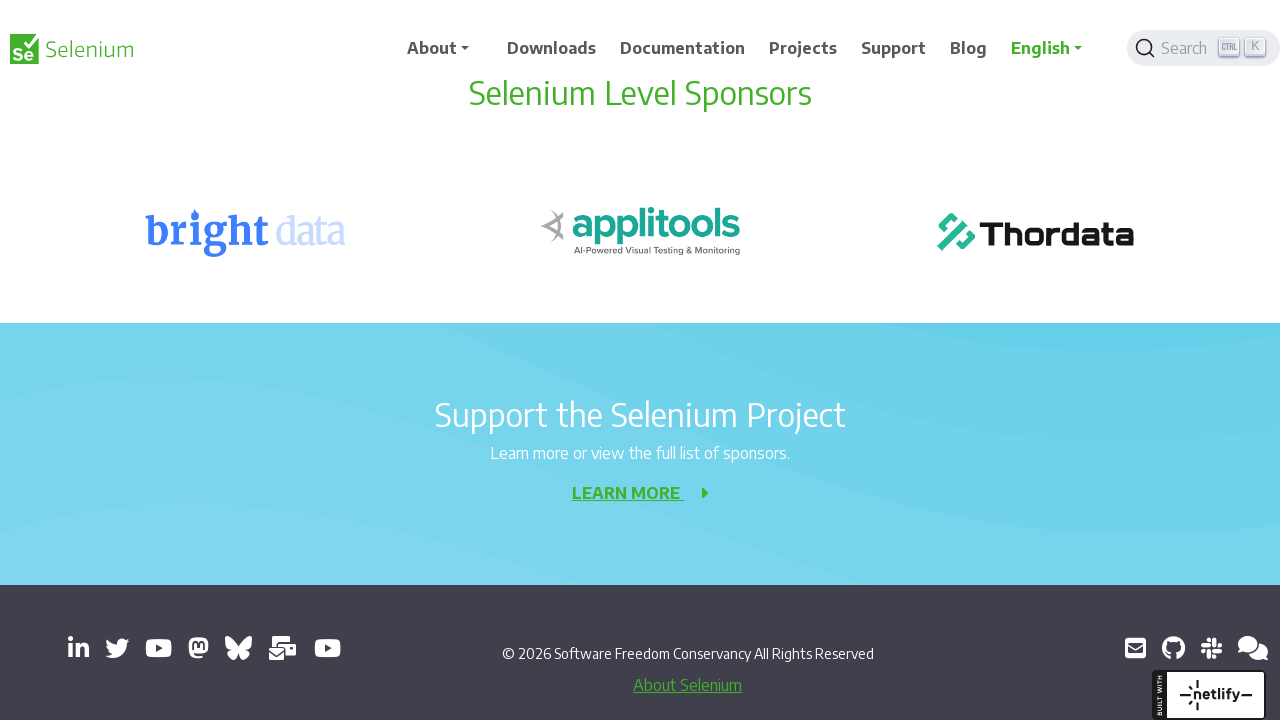

Waited 500ms between key presses
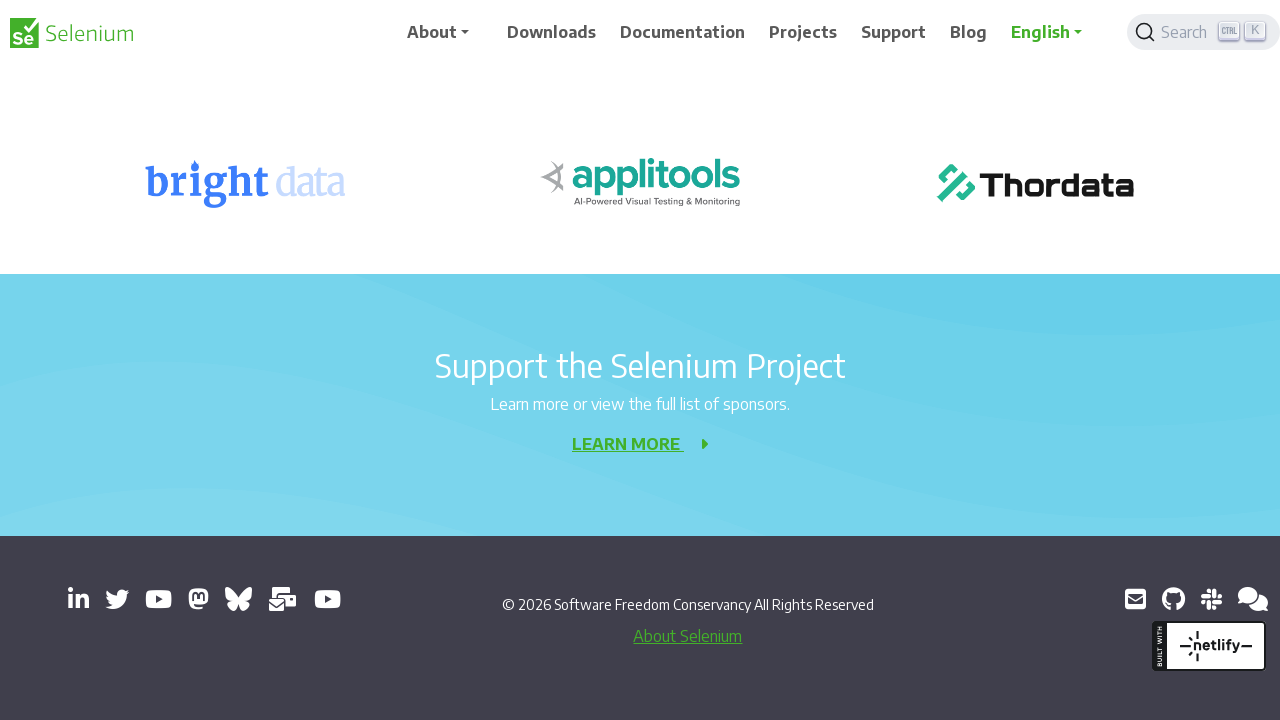

Pressed PageDown to navigate context menu (iteration 10/10)
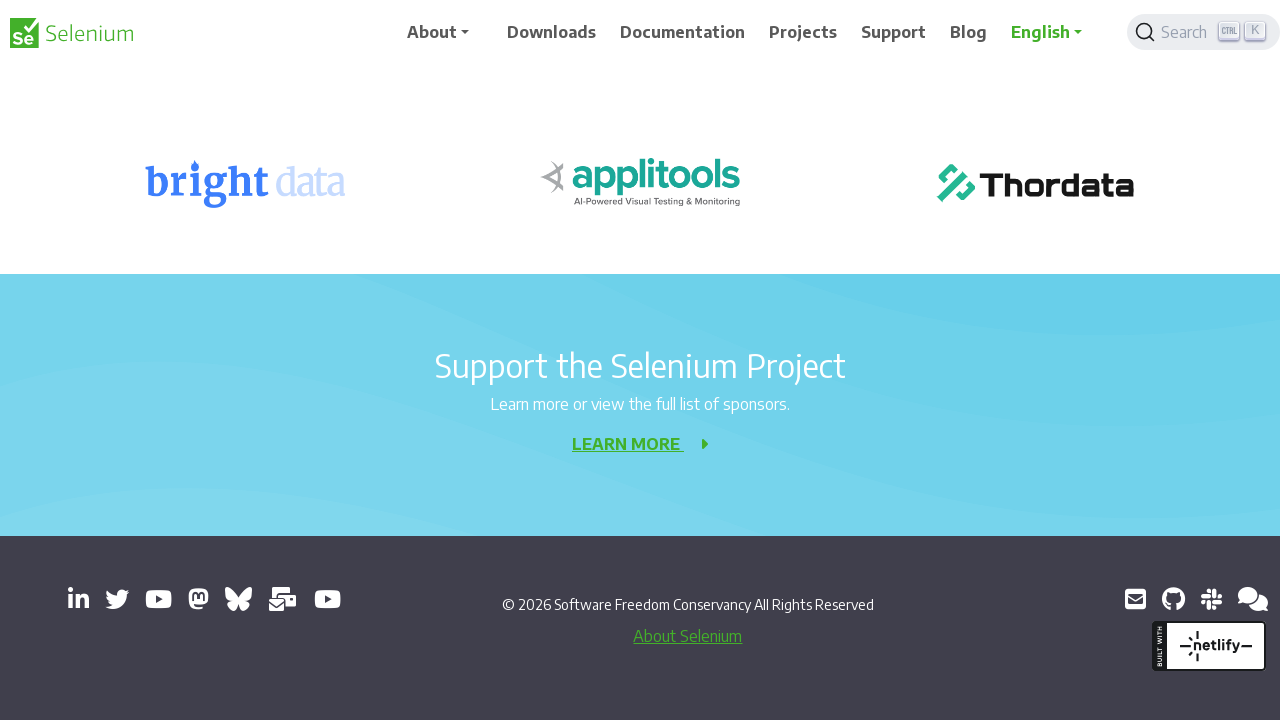

Waited 500ms between key presses
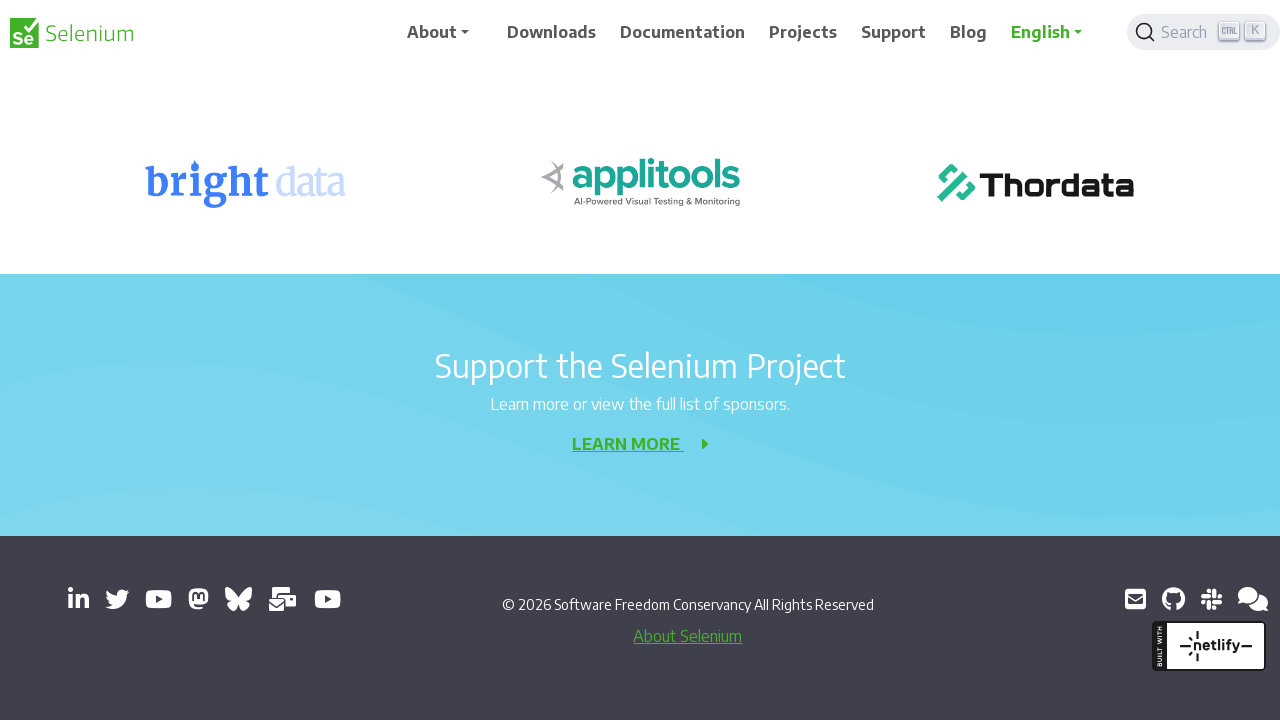

Pressed Enter to select the highlighted context menu item
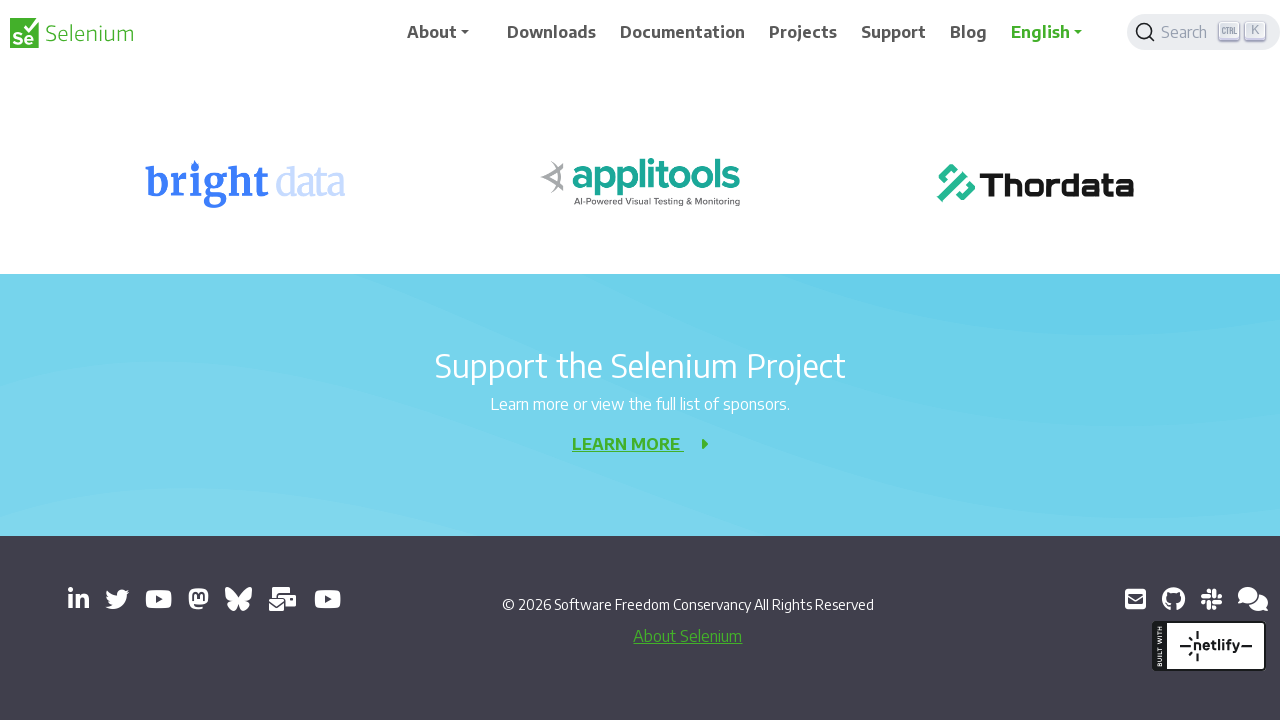

Opened browser's find feature with Ctrl+F
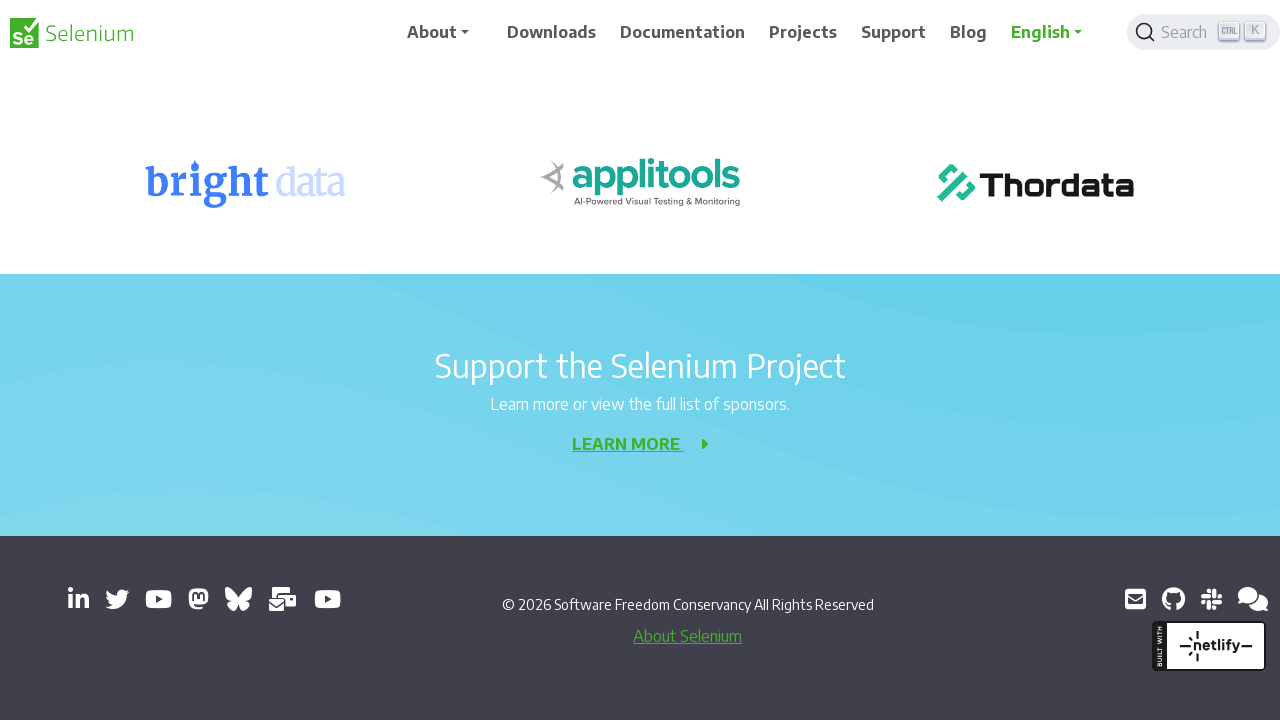

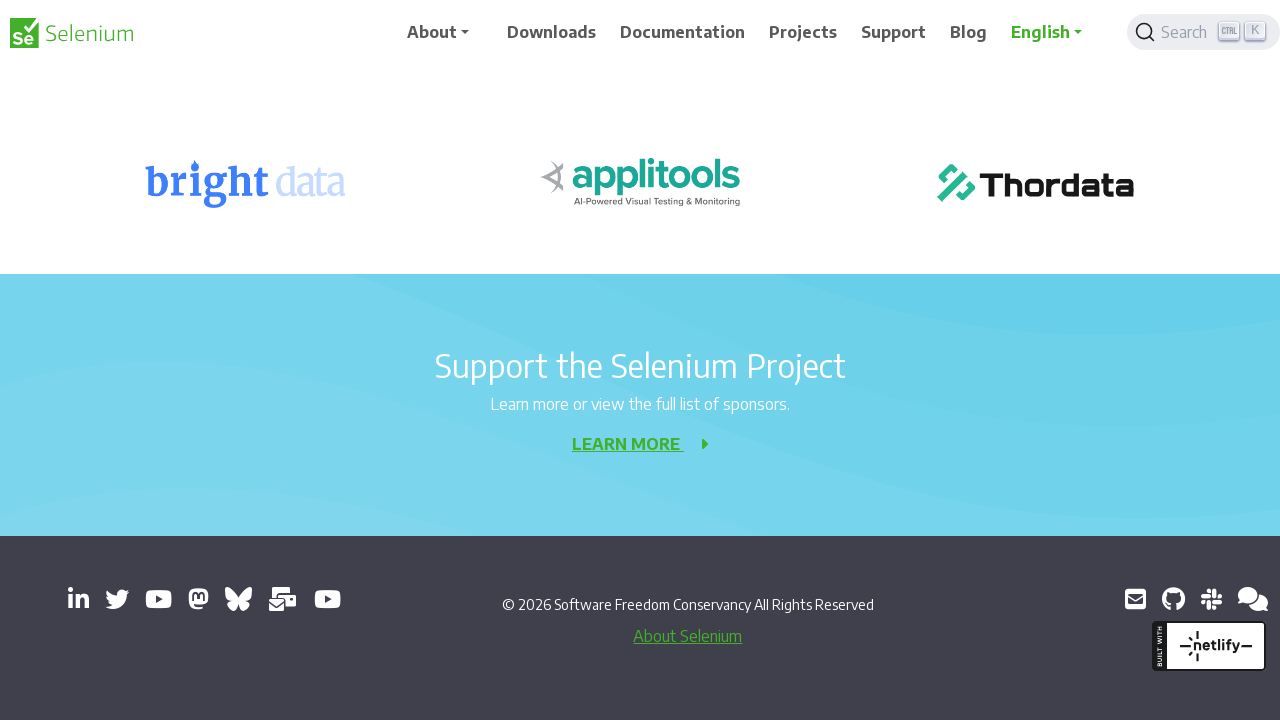